Tests that browser back button works correctly with filter navigation

Starting URL: https://demo.playwright.dev/todomvc

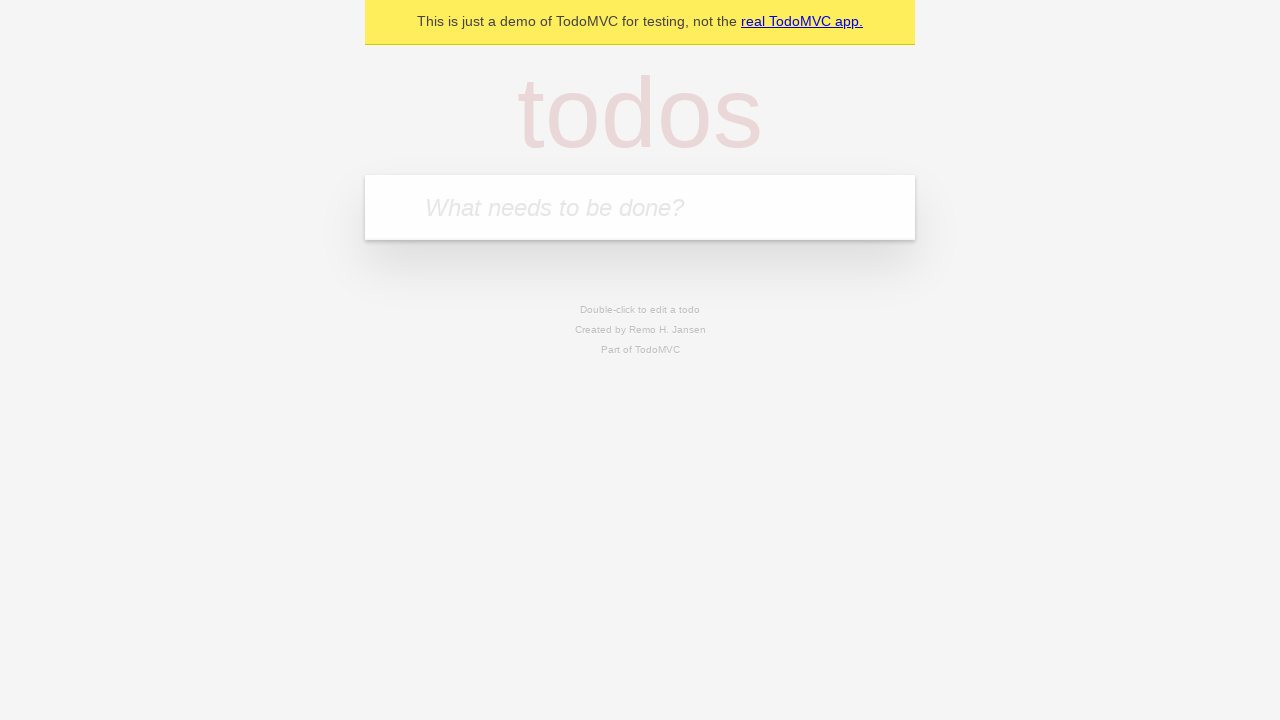

Filled todo input with 'buy some cheese' on internal:attr=[placeholder="What needs to be done?"i]
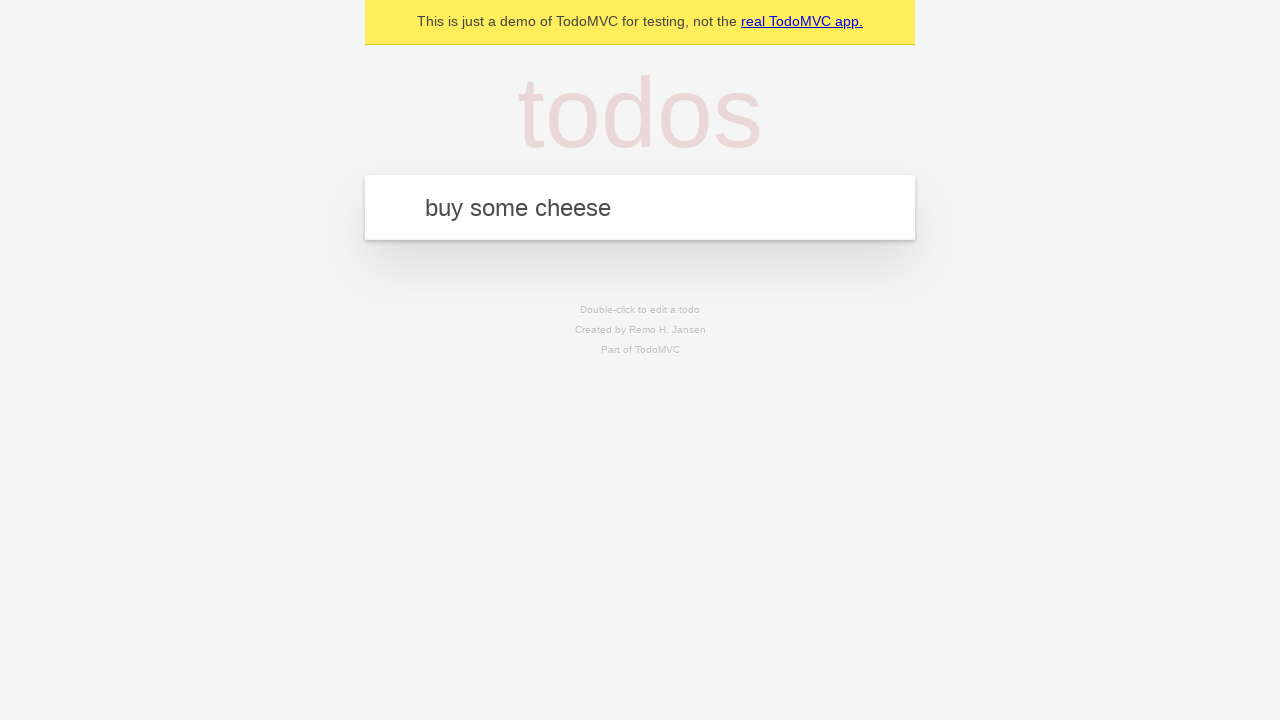

Pressed Enter to add first todo on internal:attr=[placeholder="What needs to be done?"i]
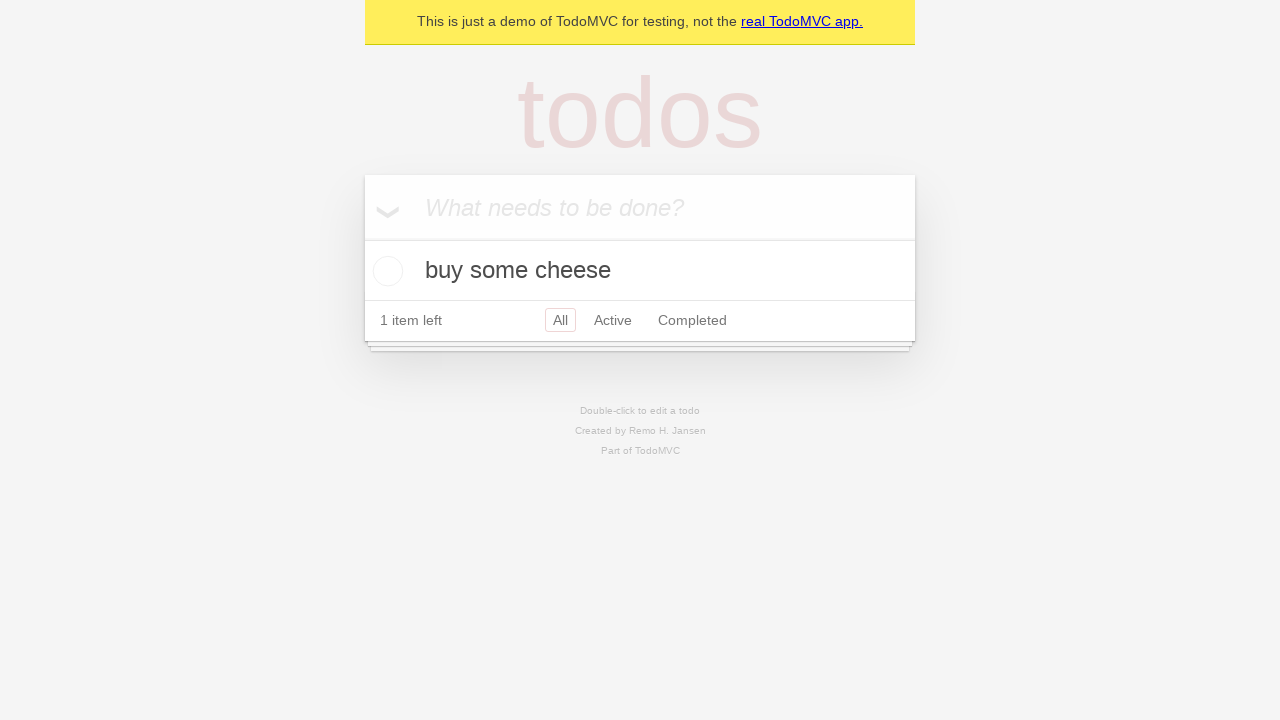

Filled todo input with 'feed the cat' on internal:attr=[placeholder="What needs to be done?"i]
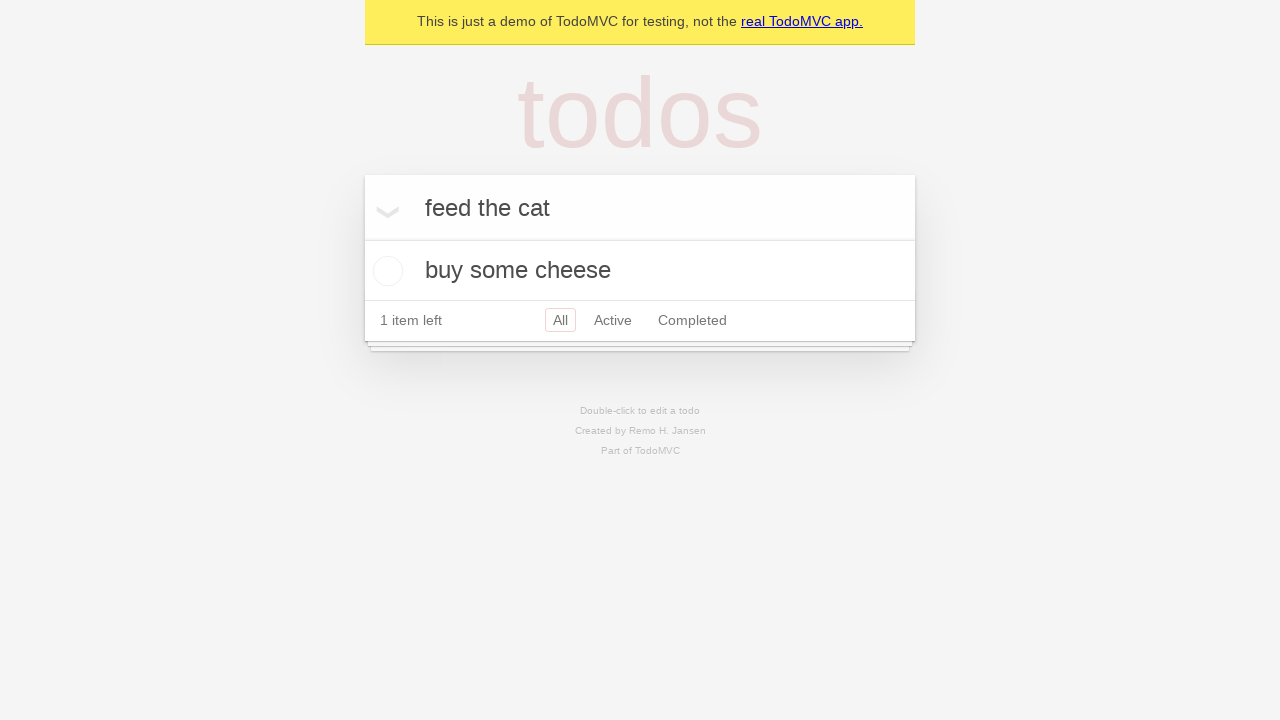

Pressed Enter to add second todo on internal:attr=[placeholder="What needs to be done?"i]
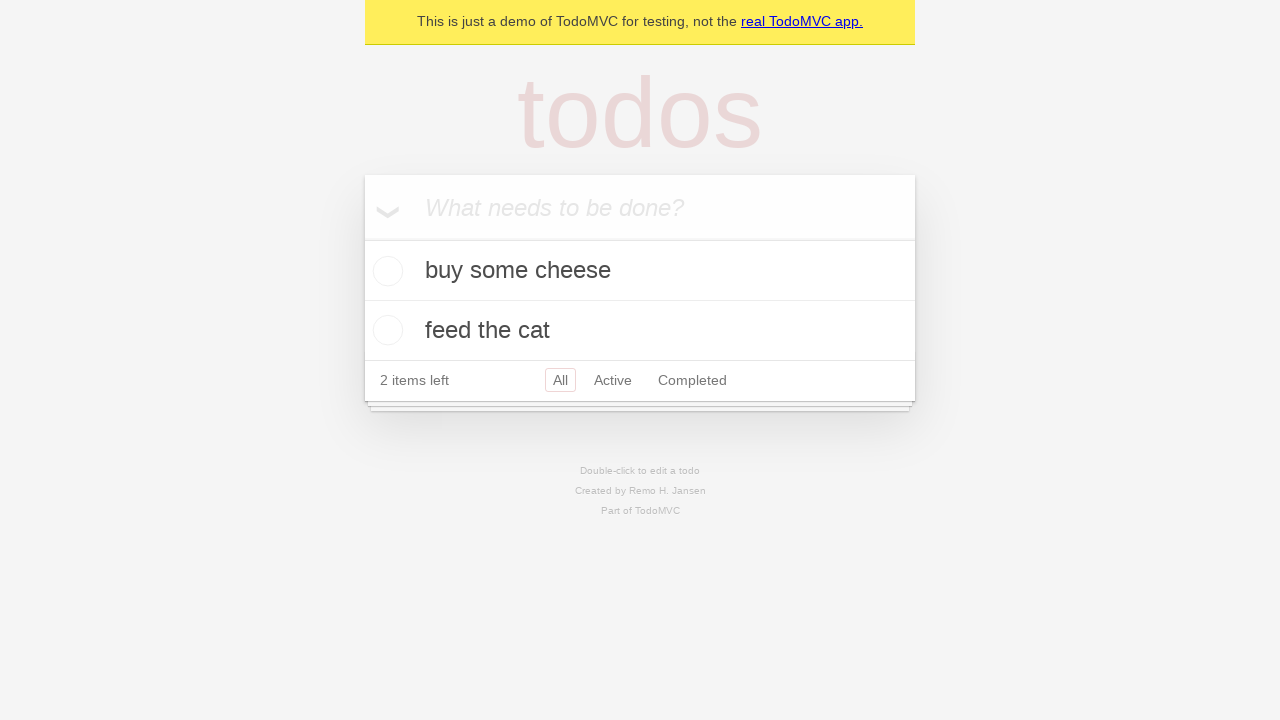

Filled todo input with 'book a doctors appointment' on internal:attr=[placeholder="What needs to be done?"i]
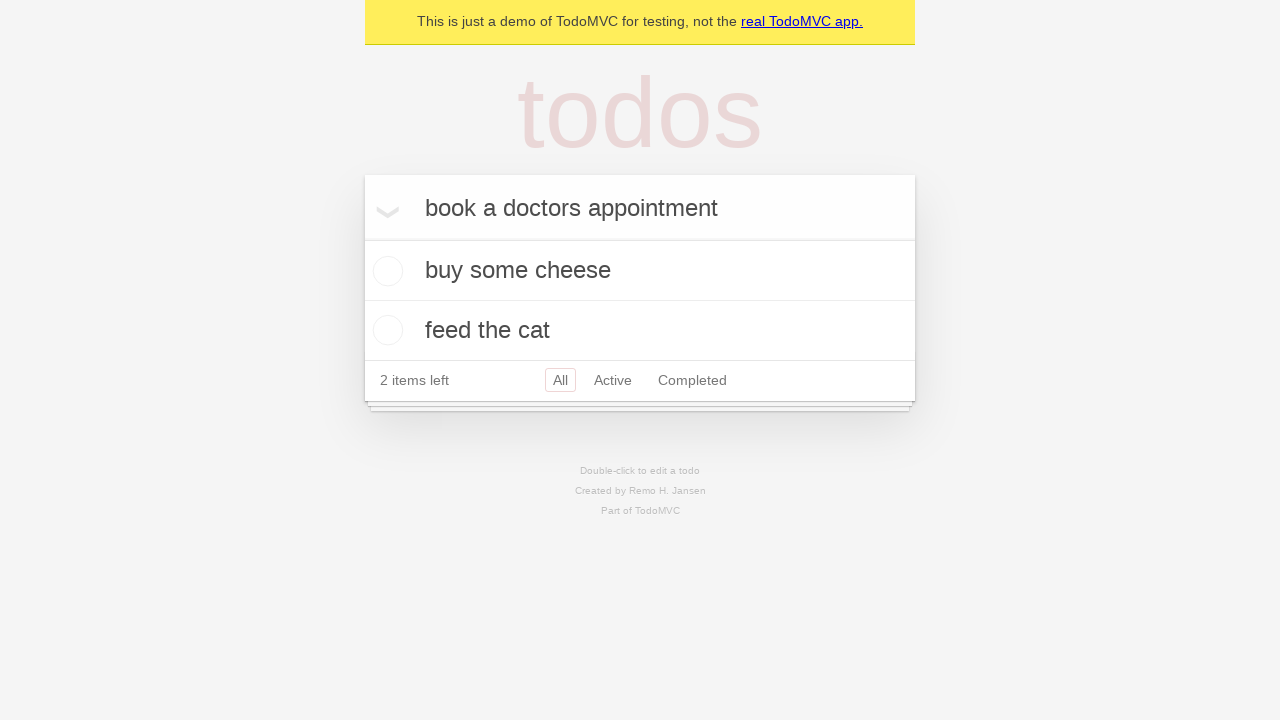

Pressed Enter to add third todo on internal:attr=[placeholder="What needs to be done?"i]
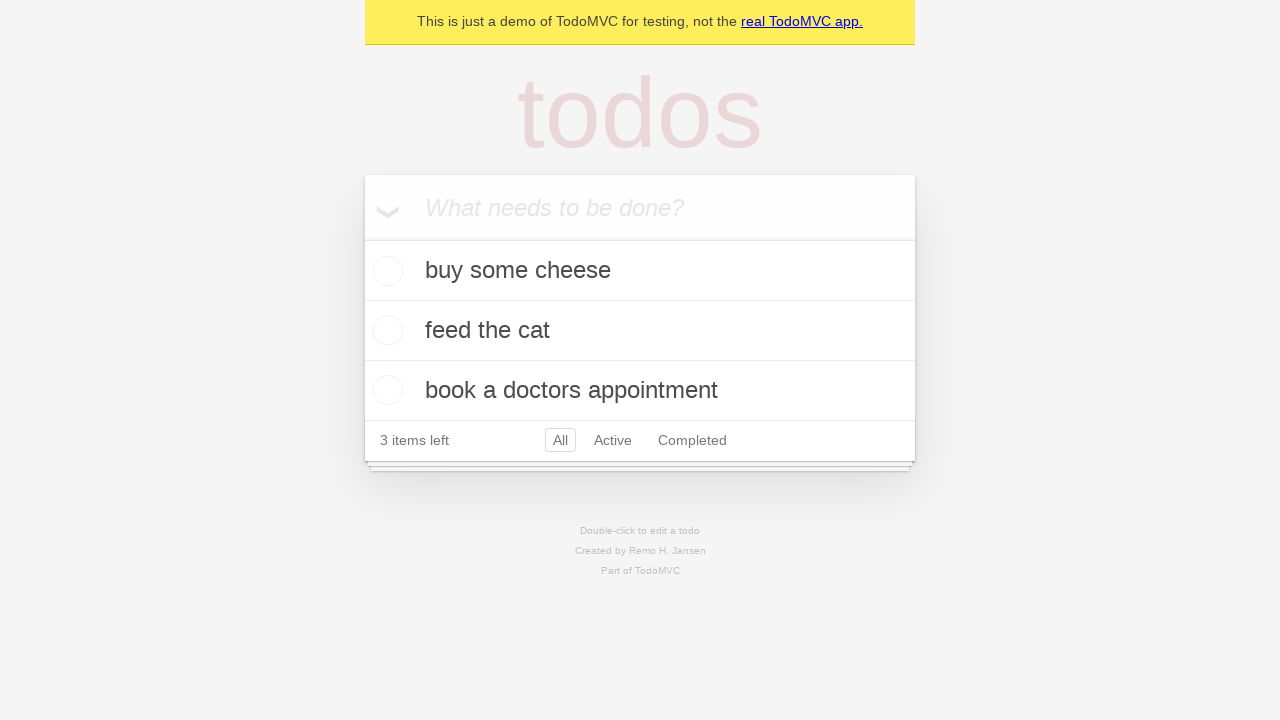

Checked the second todo item at (385, 330) on internal:testid=[data-testid="todo-item"s] >> nth=1 >> internal:role=checkbox
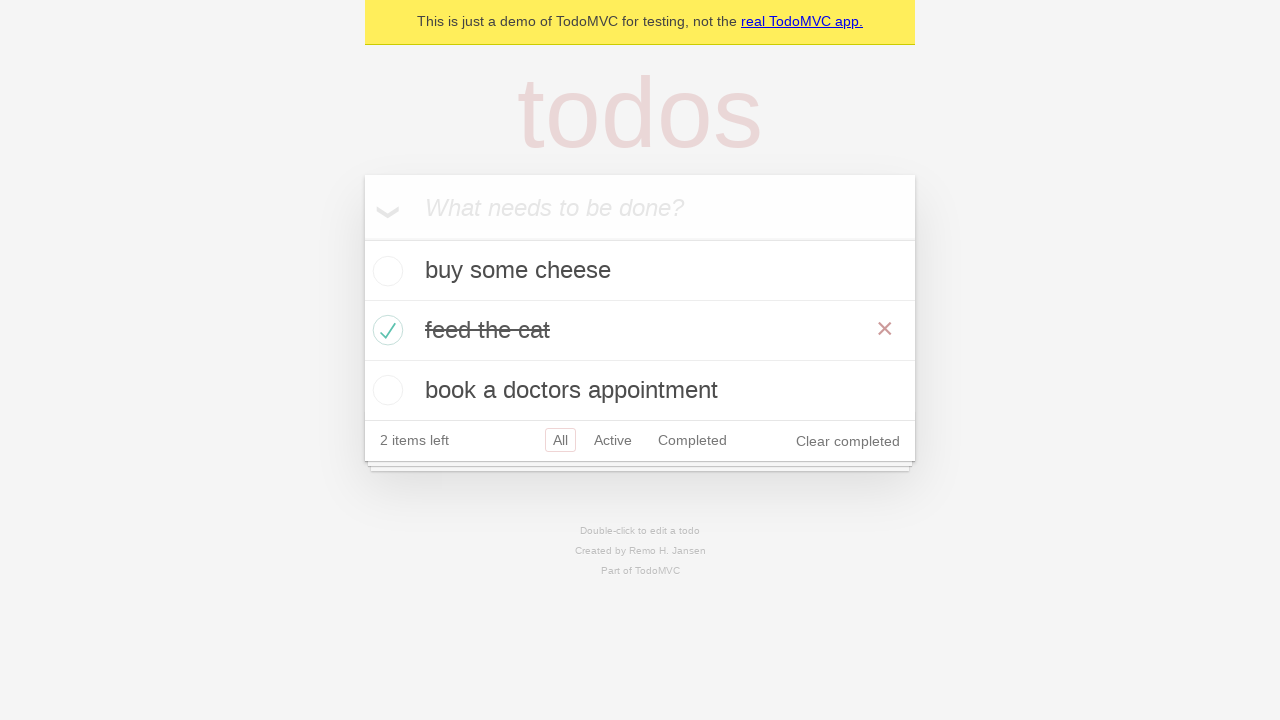

Clicked 'All' filter link at (560, 440) on internal:role=link[name="All"i]
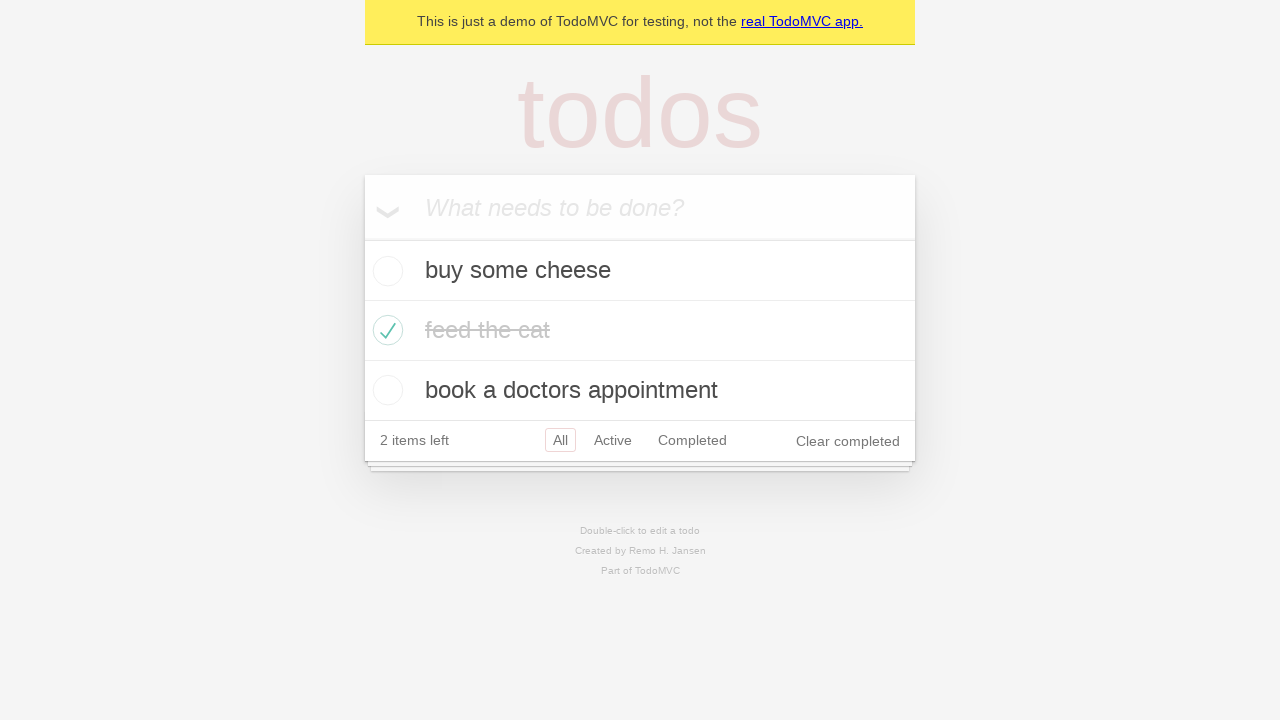

Clicked 'Active' filter link at (613, 440) on internal:role=link[name="Active"i]
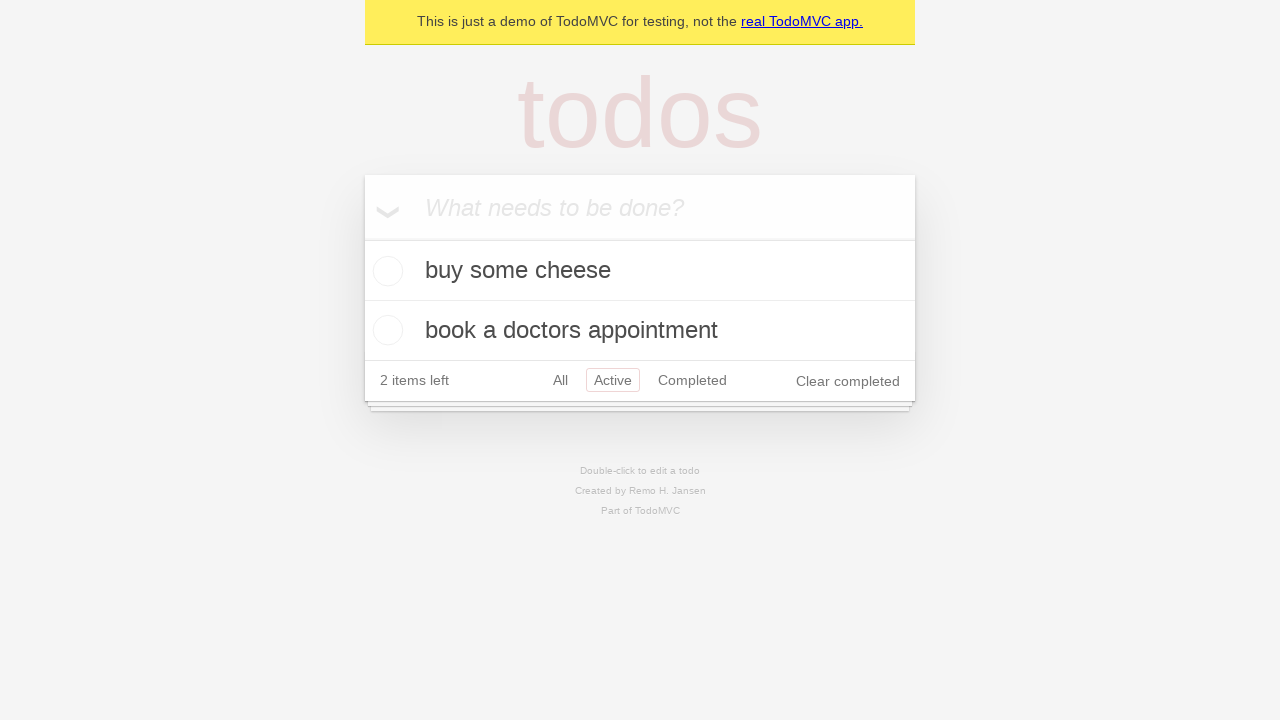

Clicked 'Completed' filter link at (692, 380) on internal:role=link[name="Completed"i]
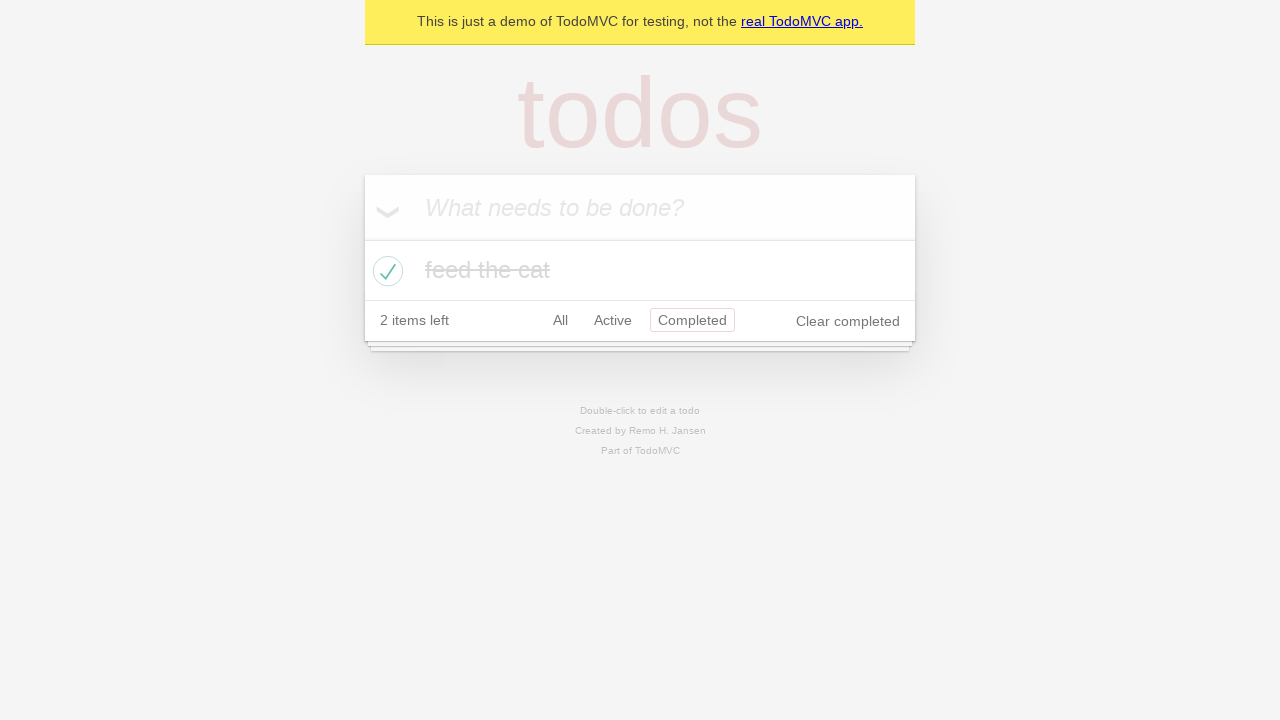

Navigated back using browser back button (from Completed to Active)
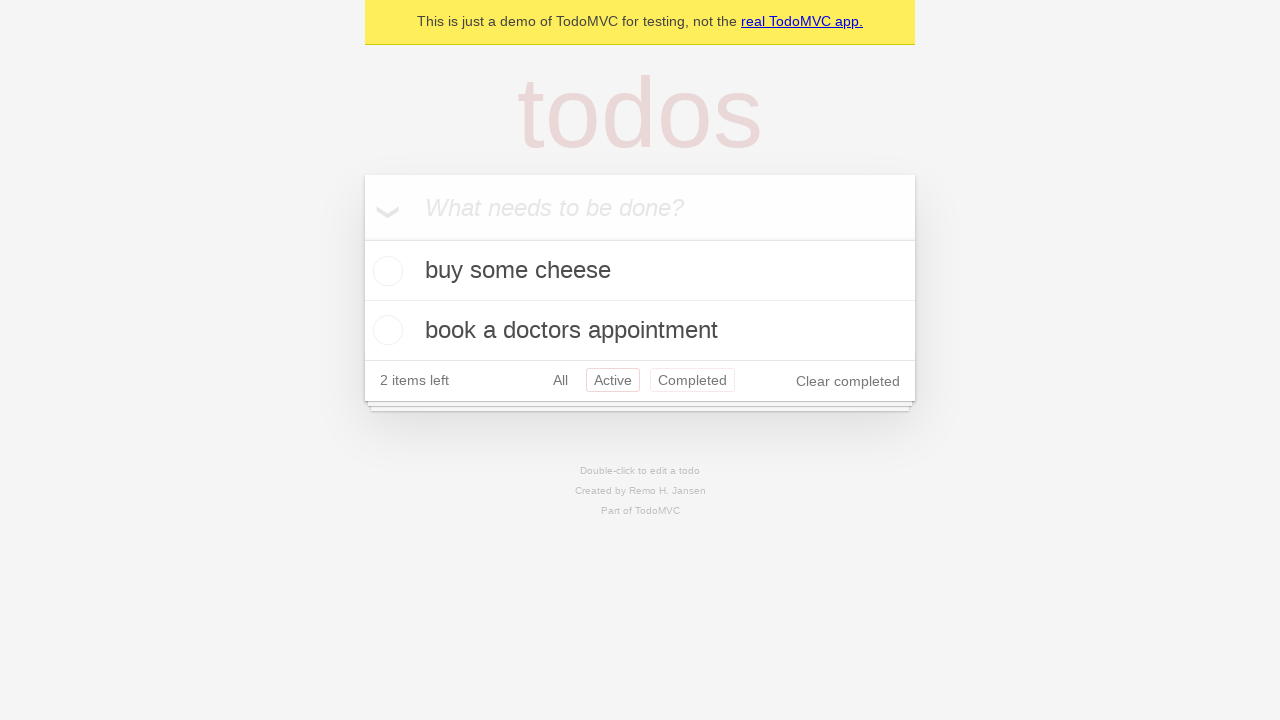

Navigated back using browser back button (from Active to All)
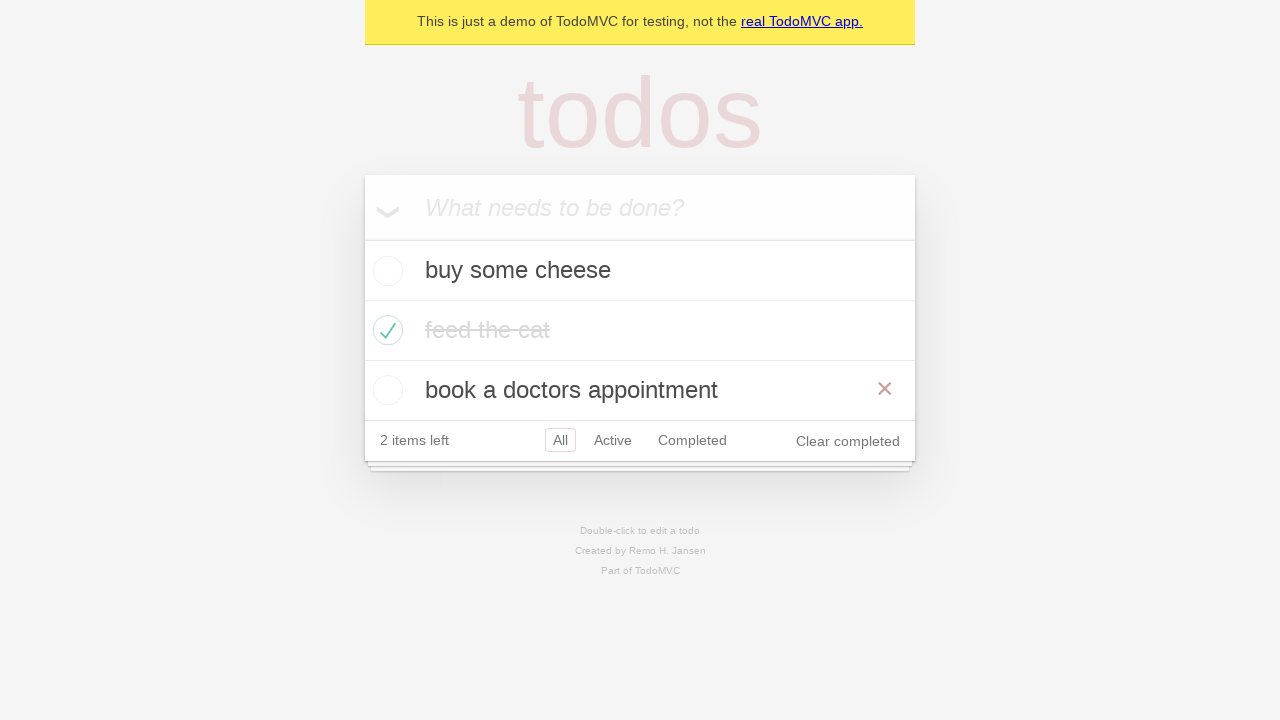

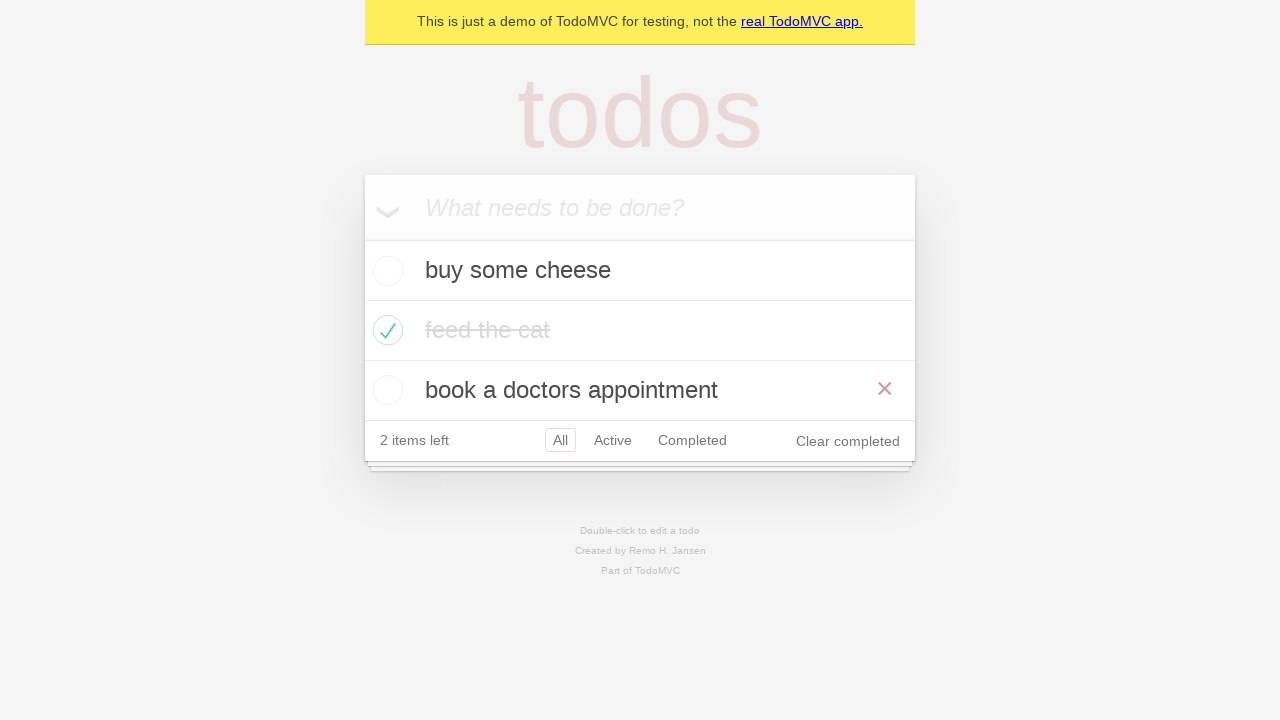